Tests adding a new row to a web table by clicking the add button, filling in user details (name, email, age, salary, department), and submitting the form

Starting URL: https://demoqa.com/webtables

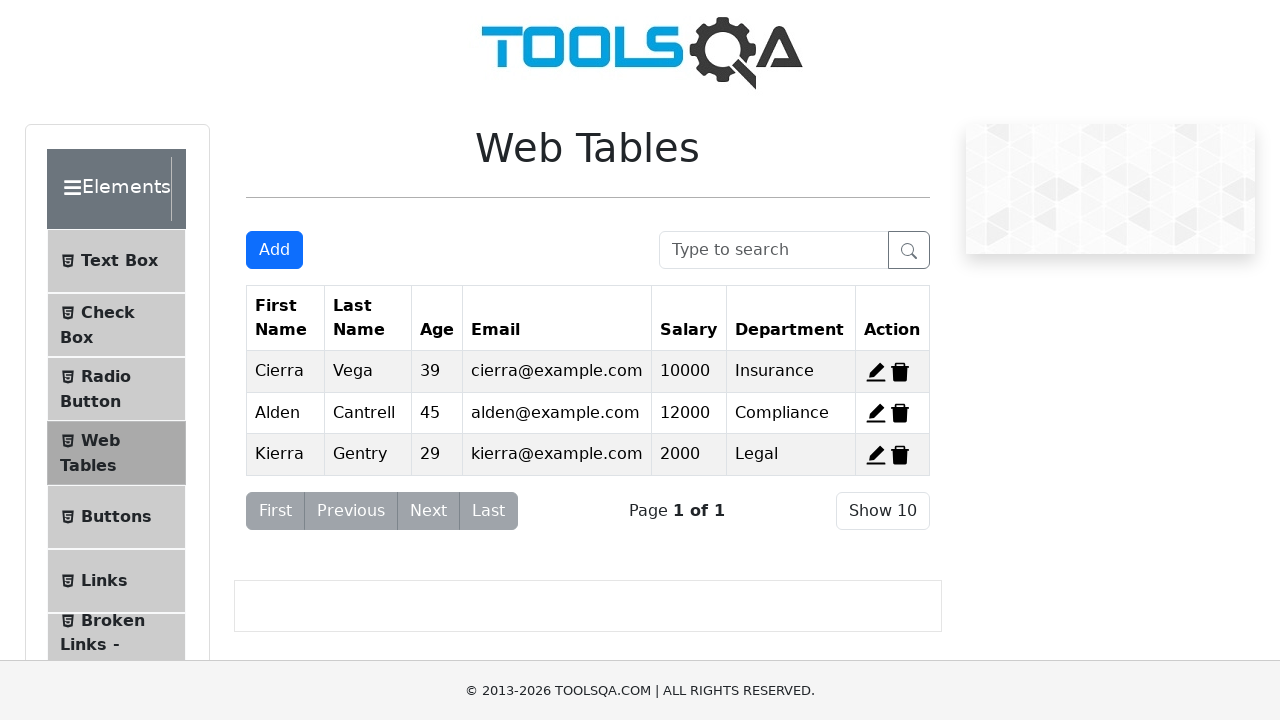

Clicked 'Add New Record' button to open registration form at (274, 250) on #addNewRecordButton
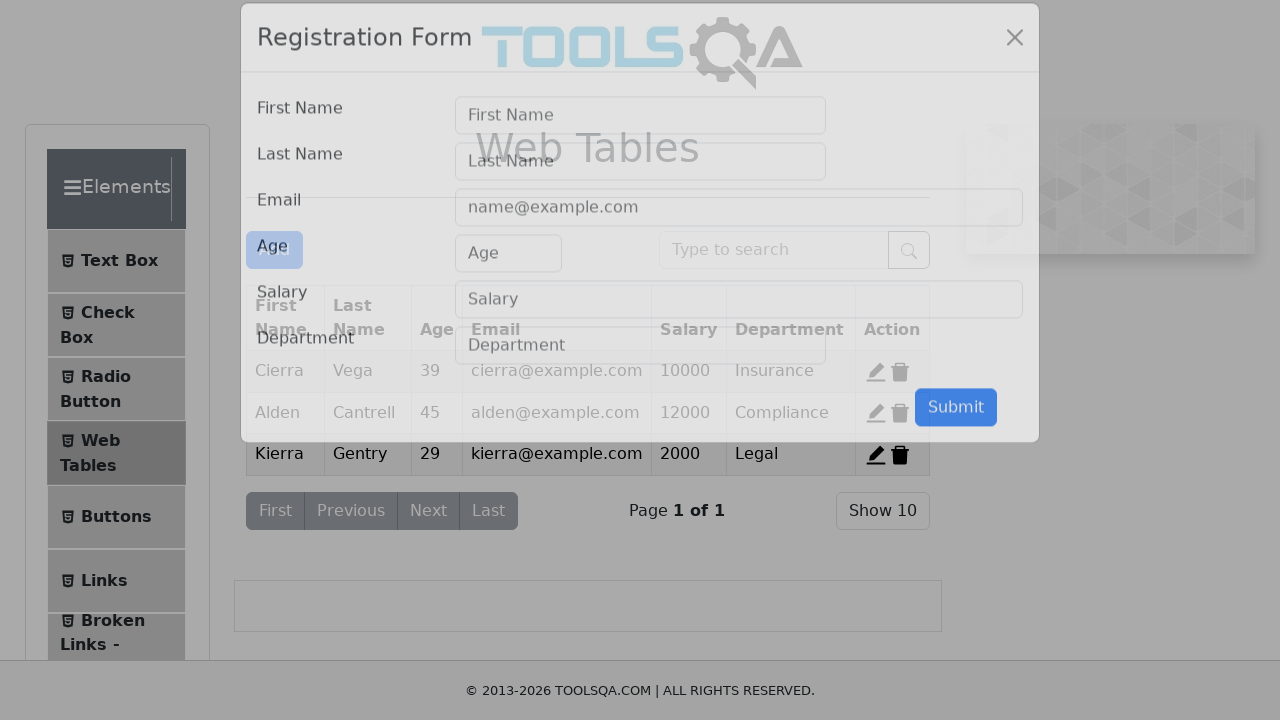

Filled first name field with 'John' on #firstName
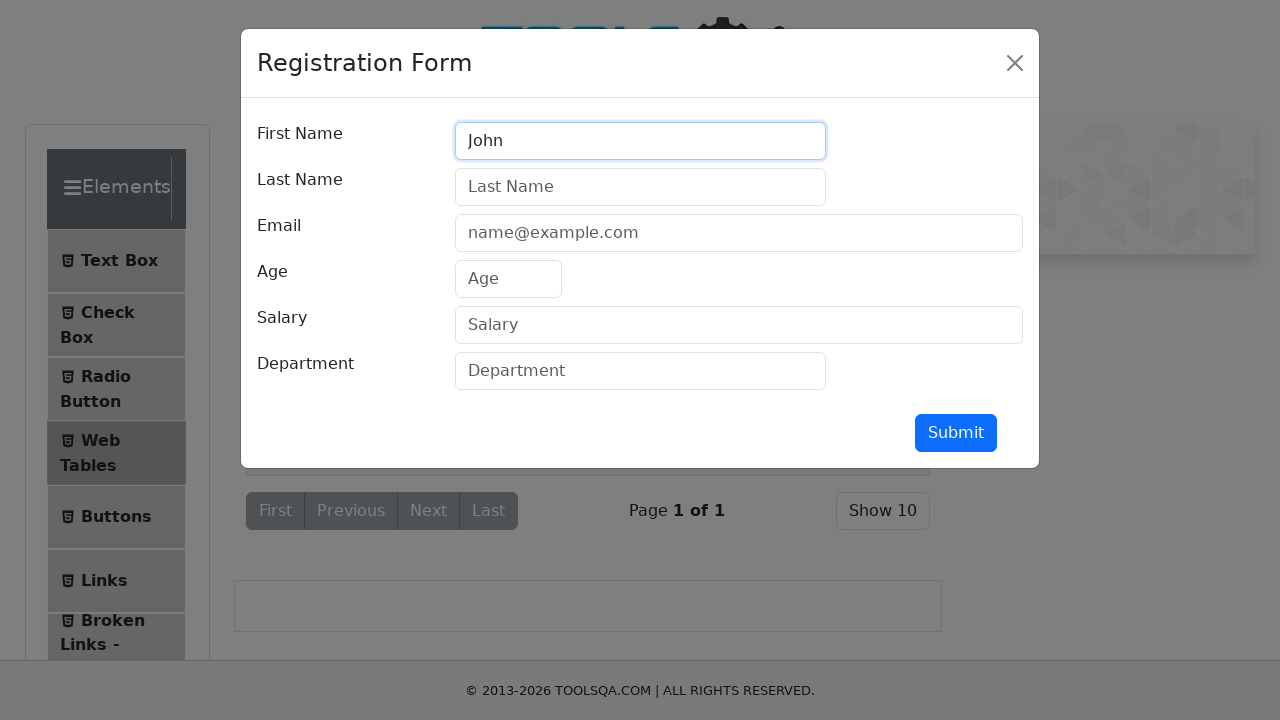

Filled last name field with 'Doe' on #lastName
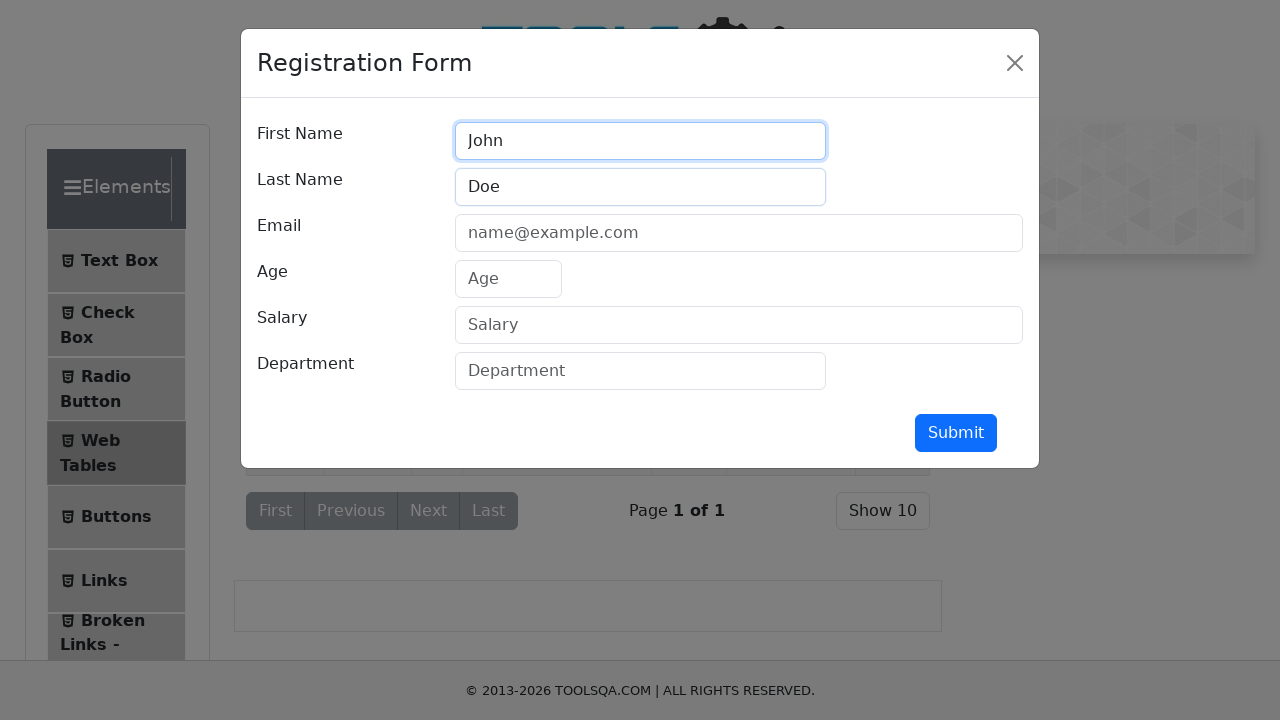

Filled email field with 'johndoe2023@gmail.com' on #userEmail
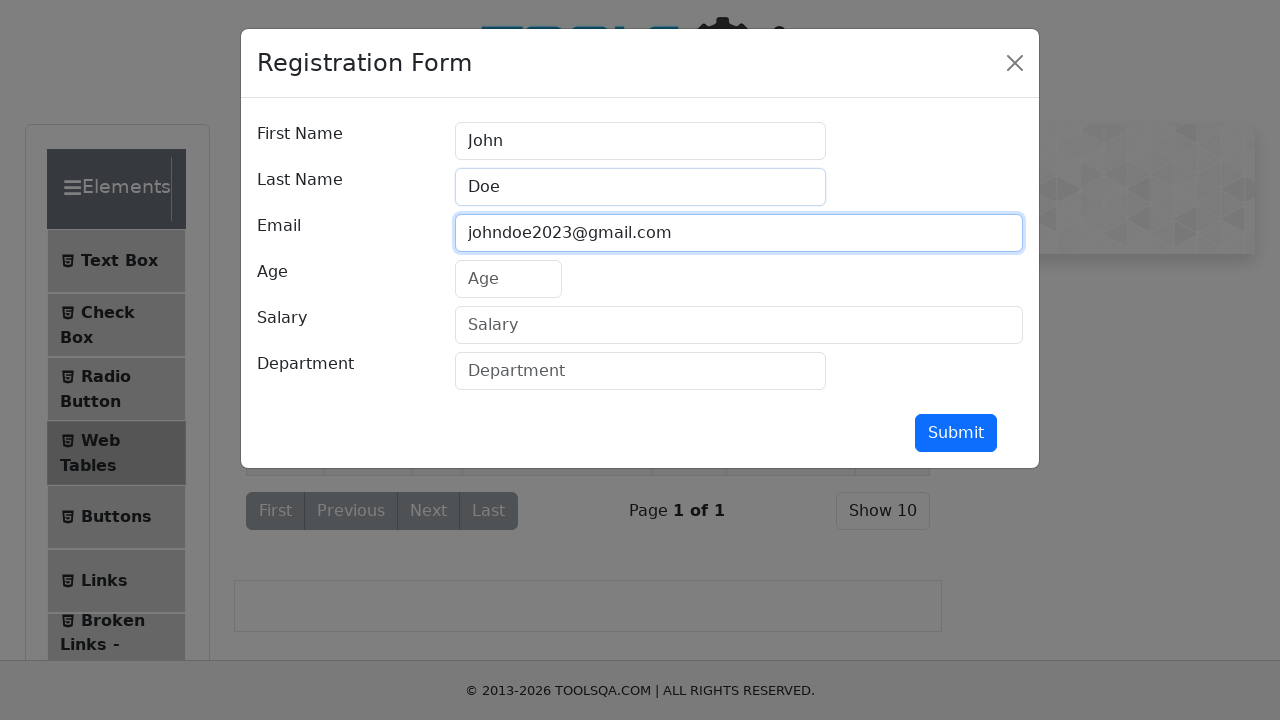

Filled age field with '23' on #age
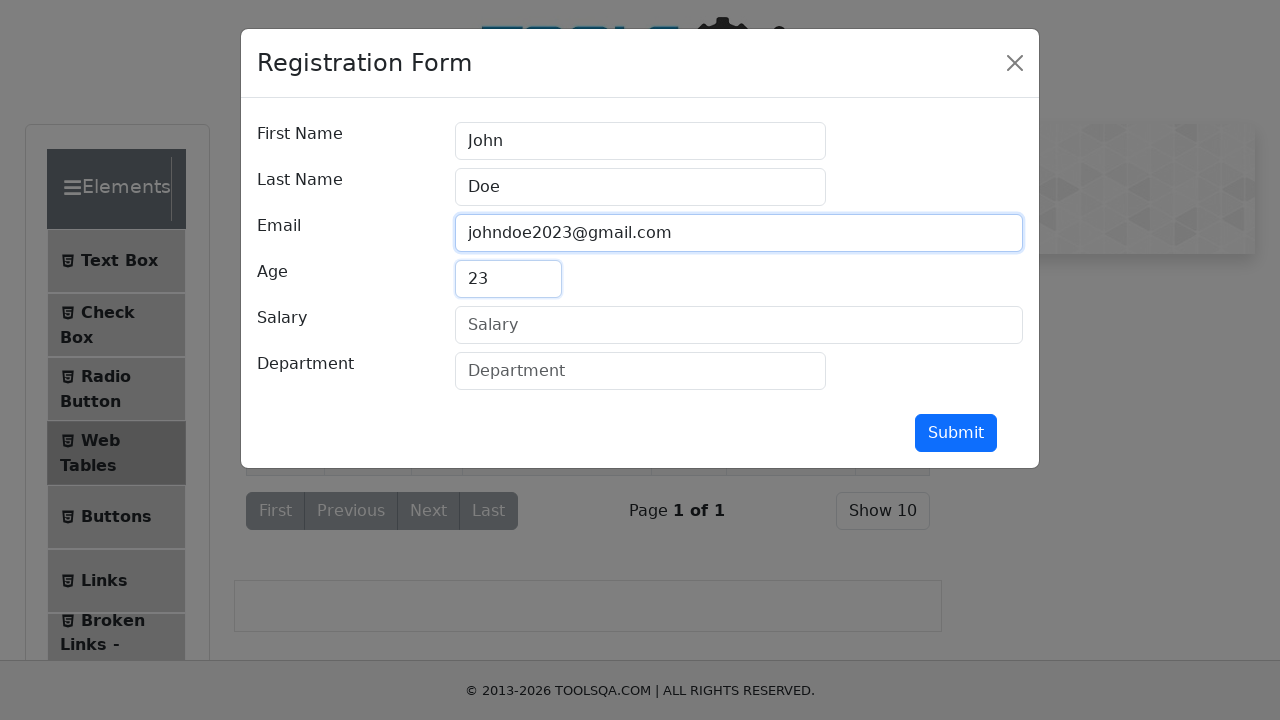

Filled salary field with '5000' on #salary
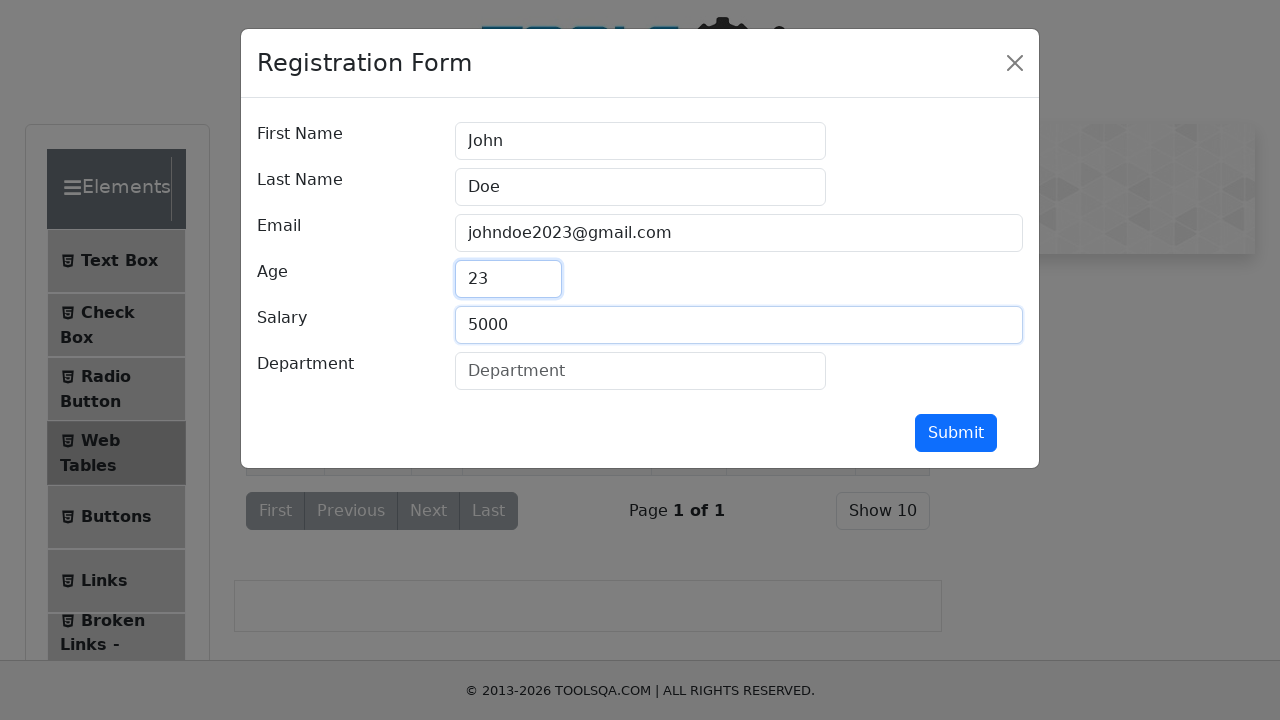

Filled department field with 'QA' on #department
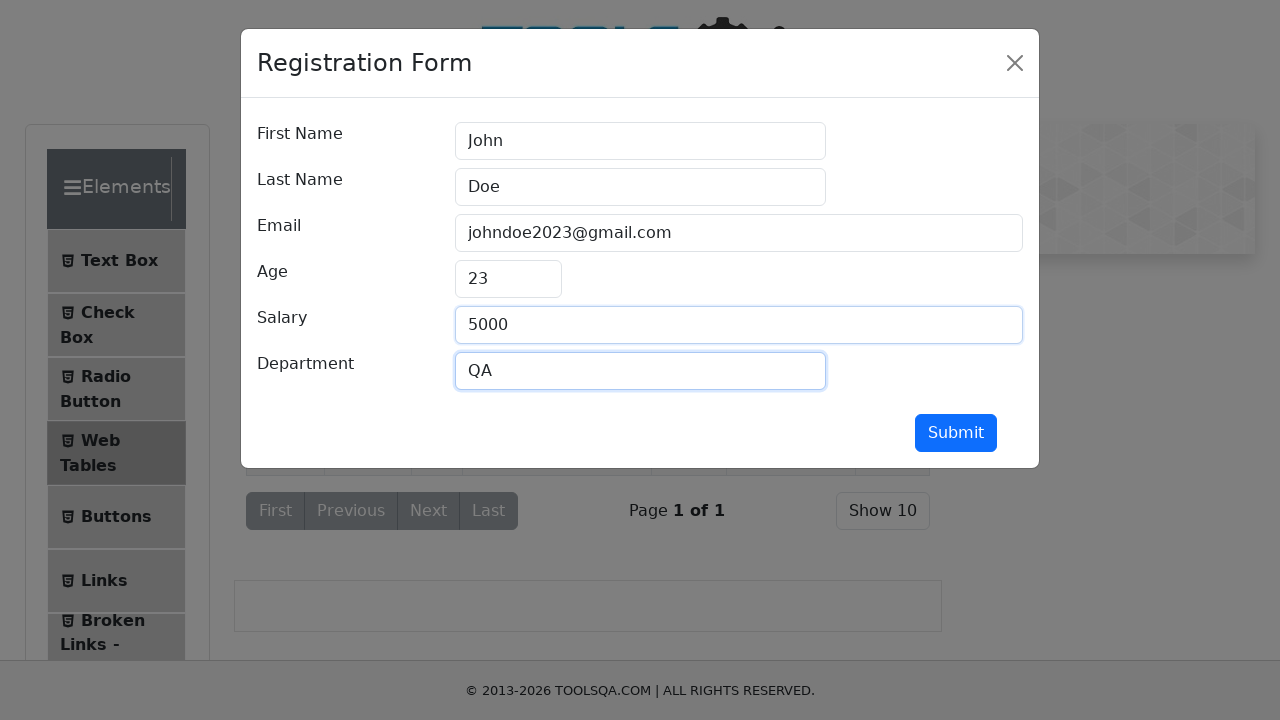

Clicked submit button to add the new row at (956, 433) on #submit
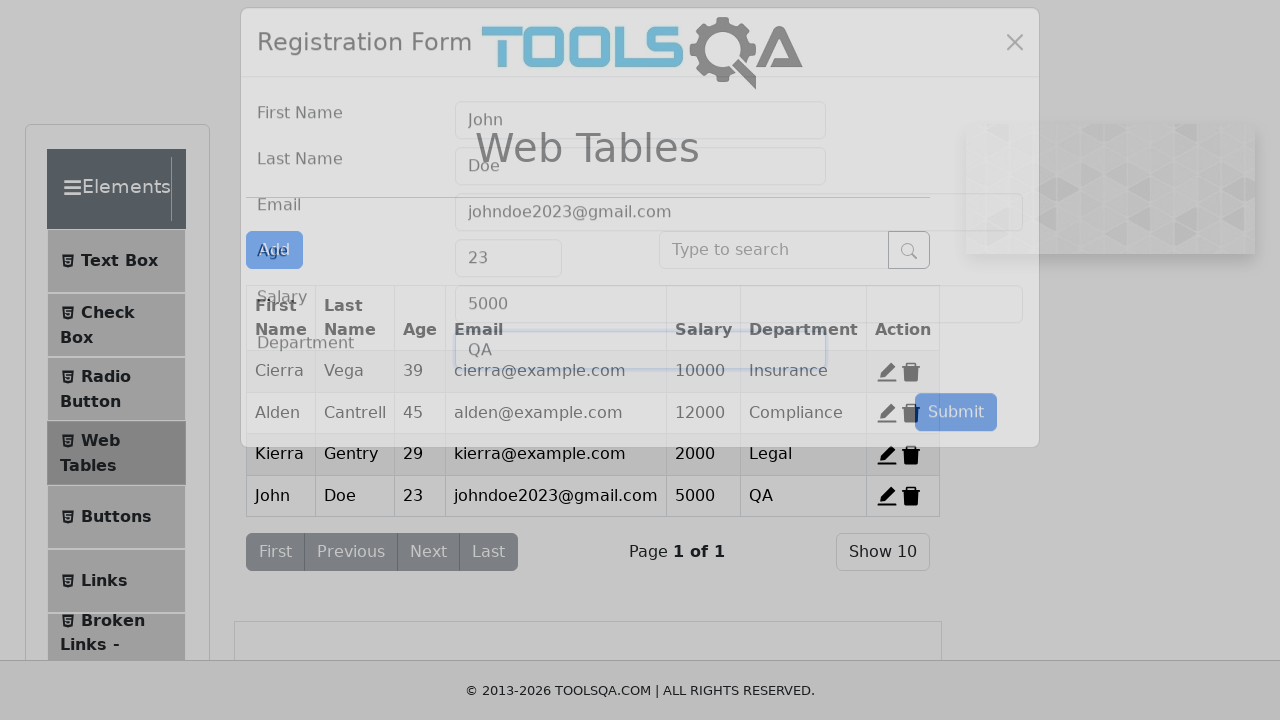

New row with email 'johndoe2023@gmail.com' appeared in the table
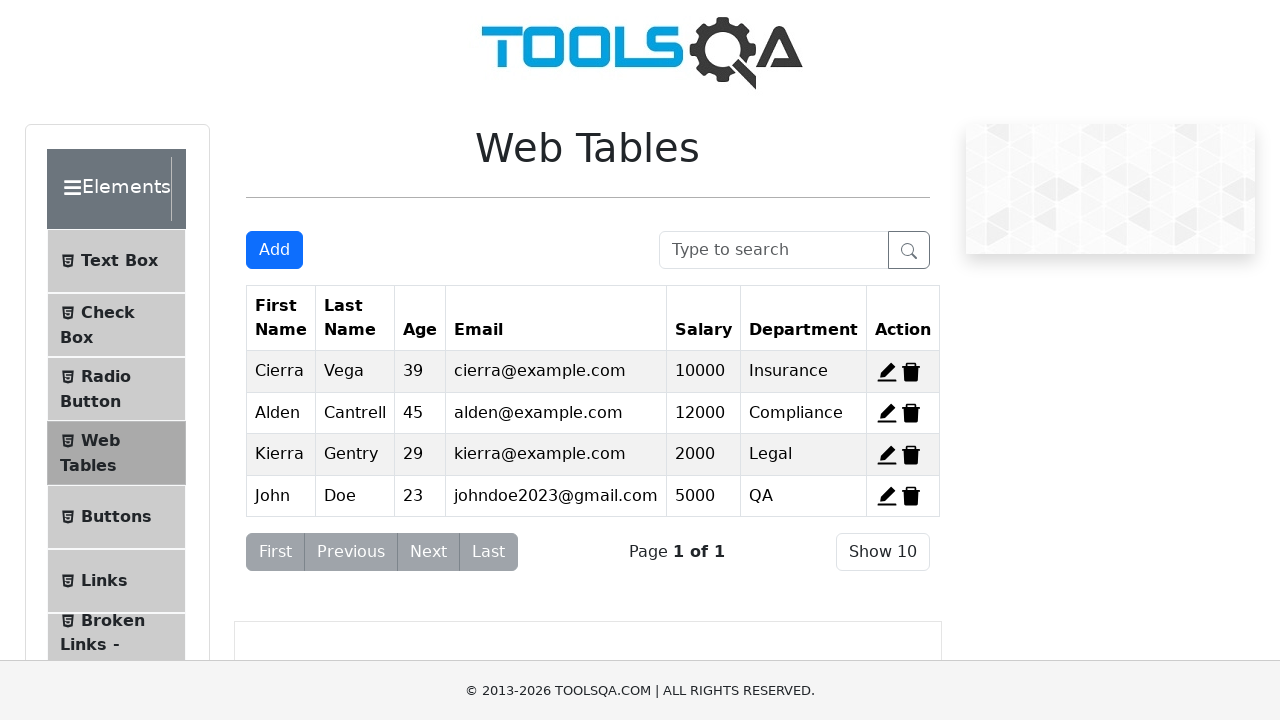

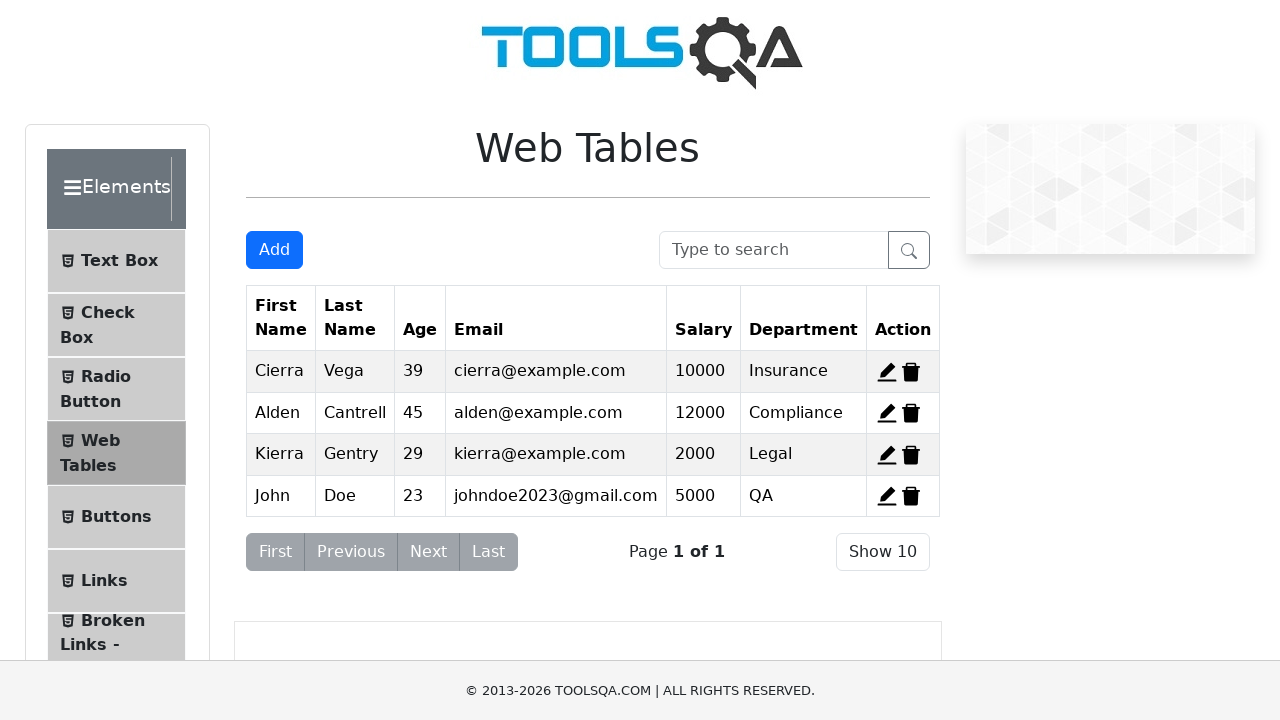